Tests jQuery UI draggable demo page by switching to an iframe, reading text from the draggable element, then clicking the Download link on the main page.

Starting URL: http://jqueryui.com/draggable/

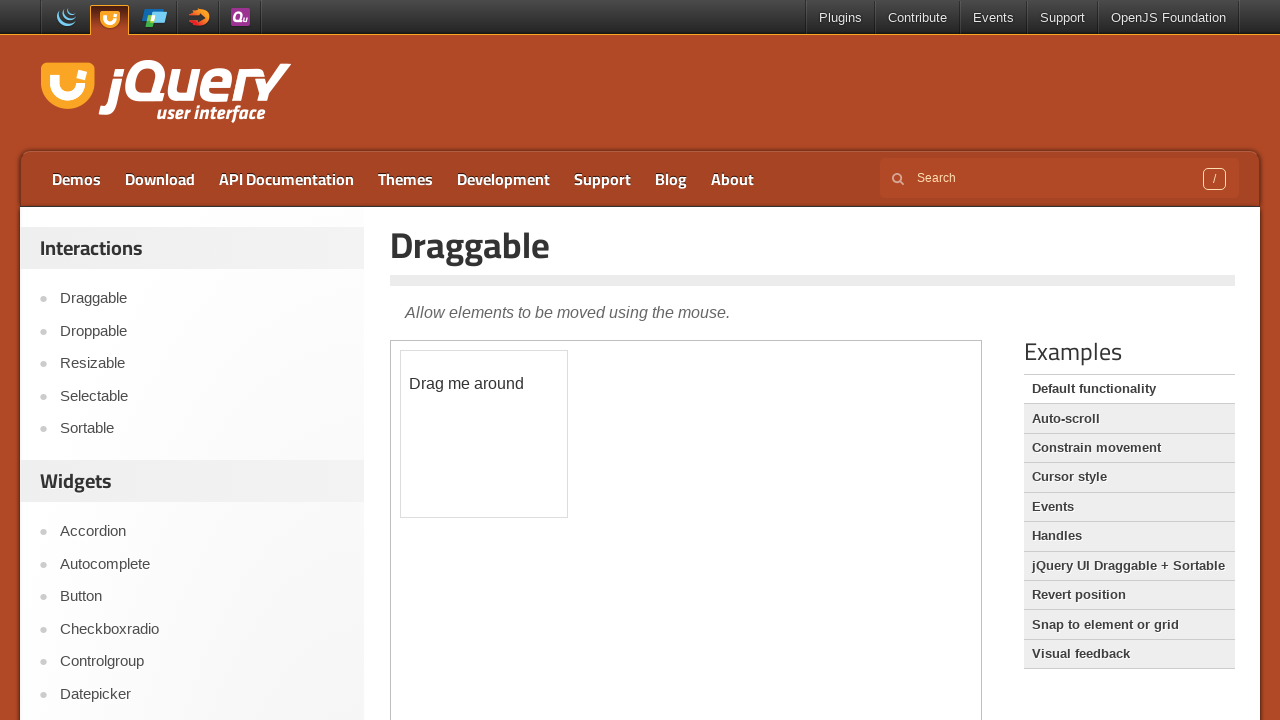

Waited for demo iframe to be present
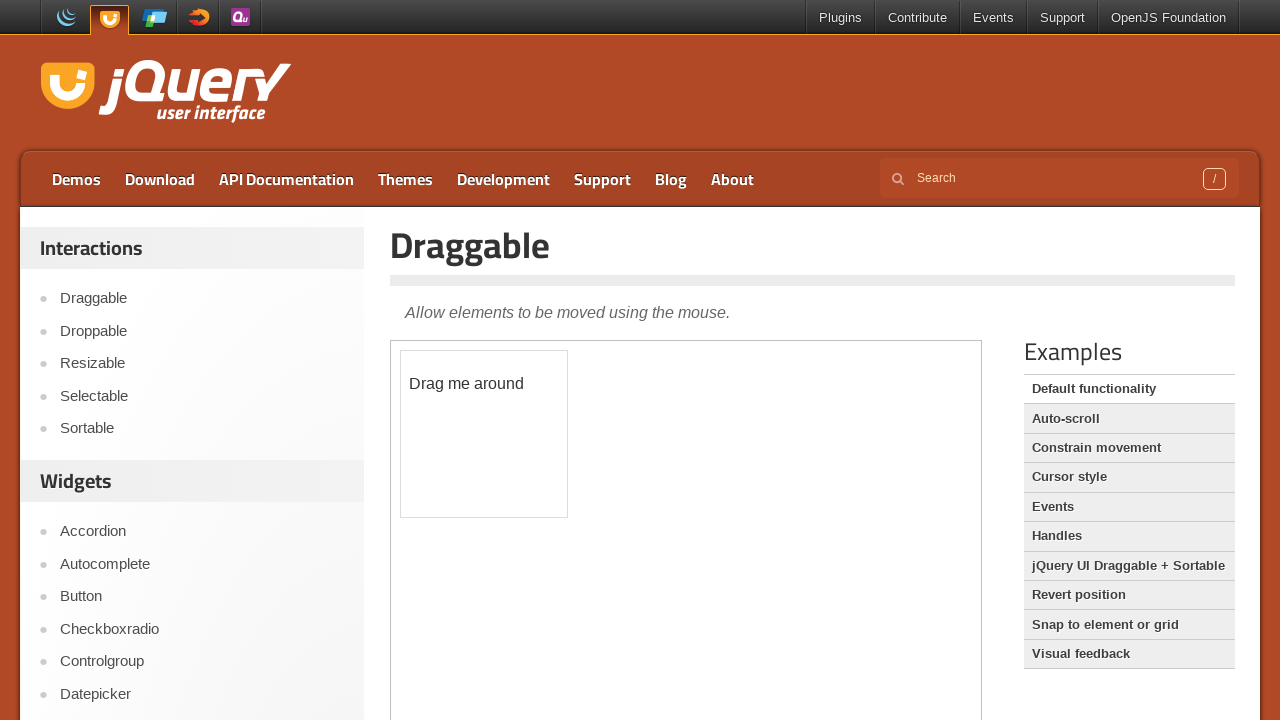

Located the demo iframe
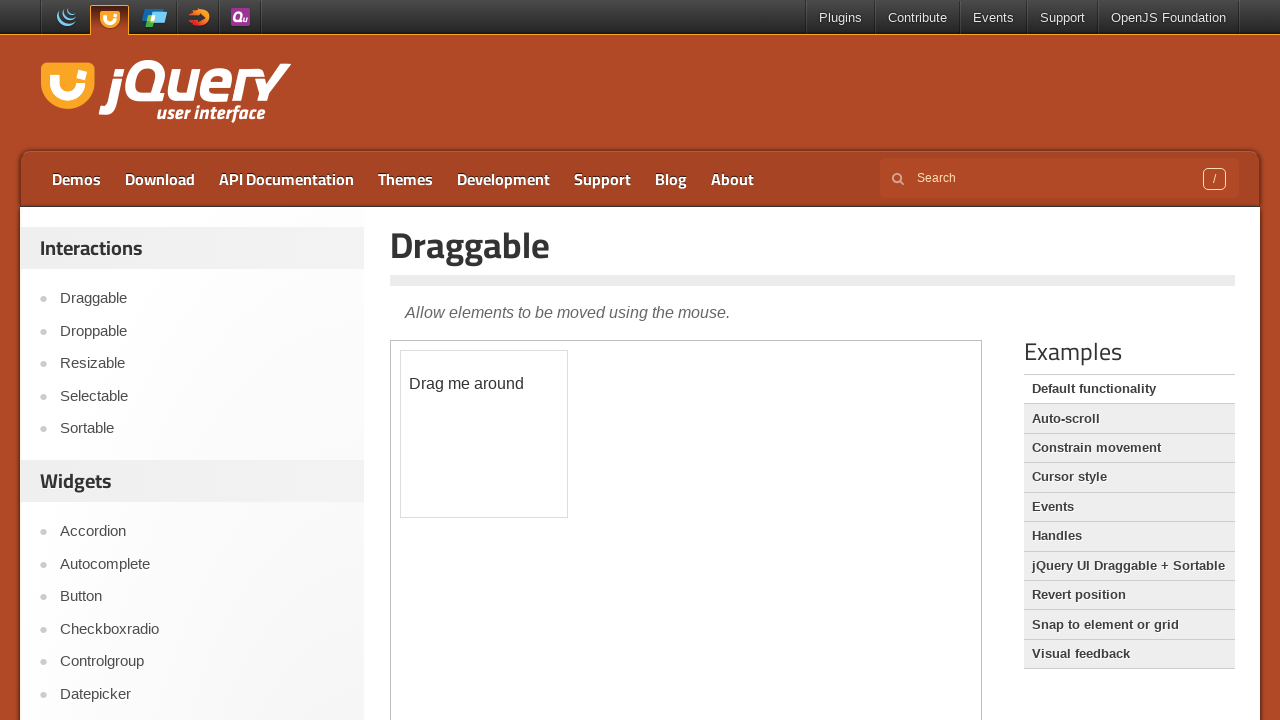

Located the draggable element inside iframe
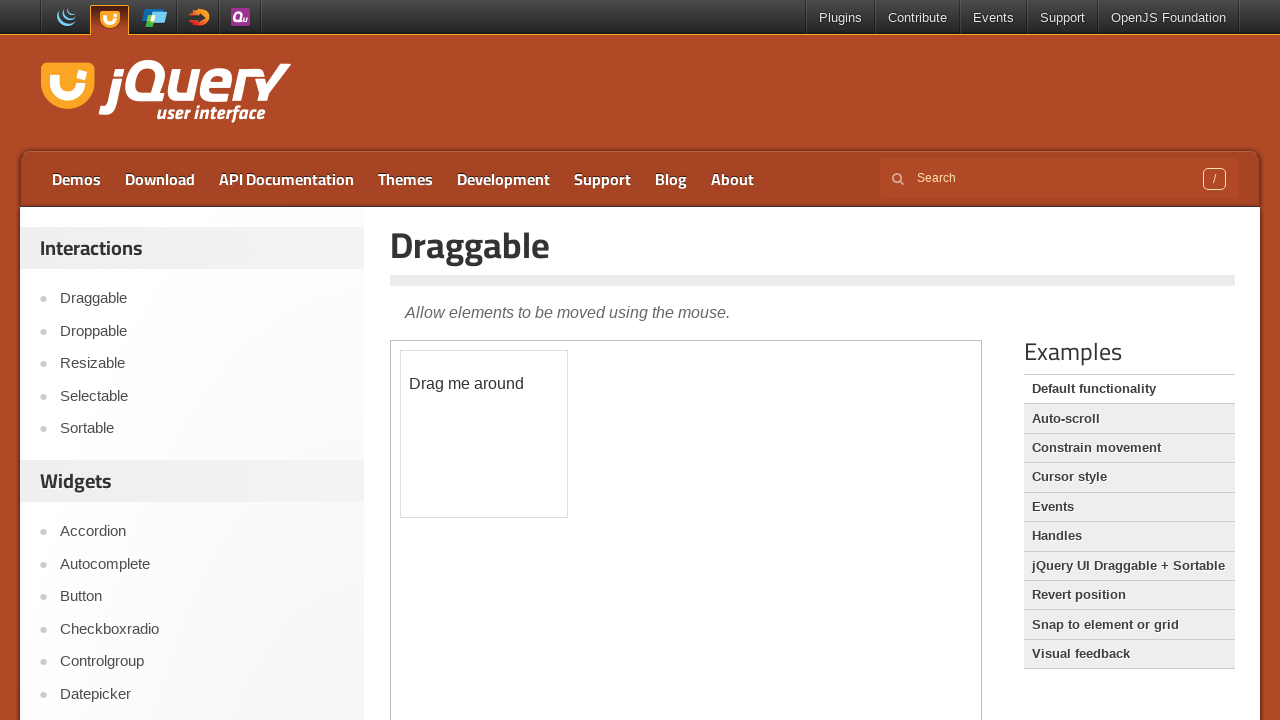

Draggable element is ready
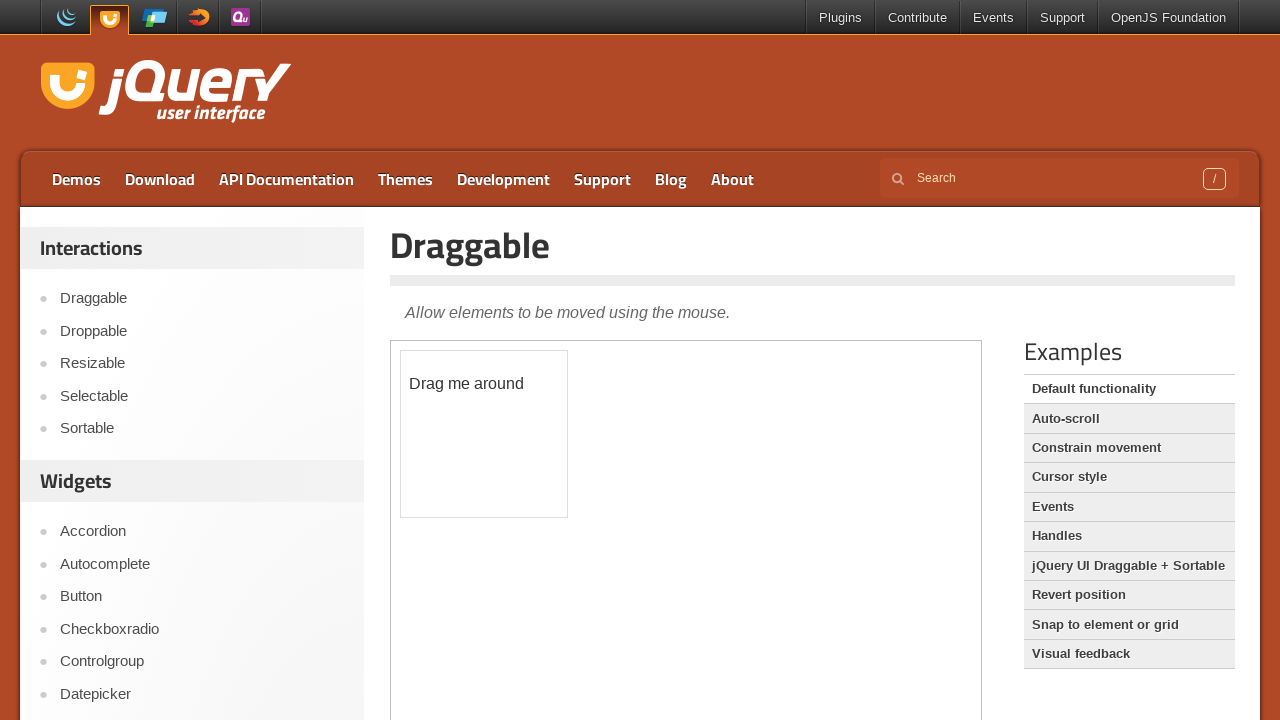

Clicked the Download link on main page at (160, 179) on a:text('Download')
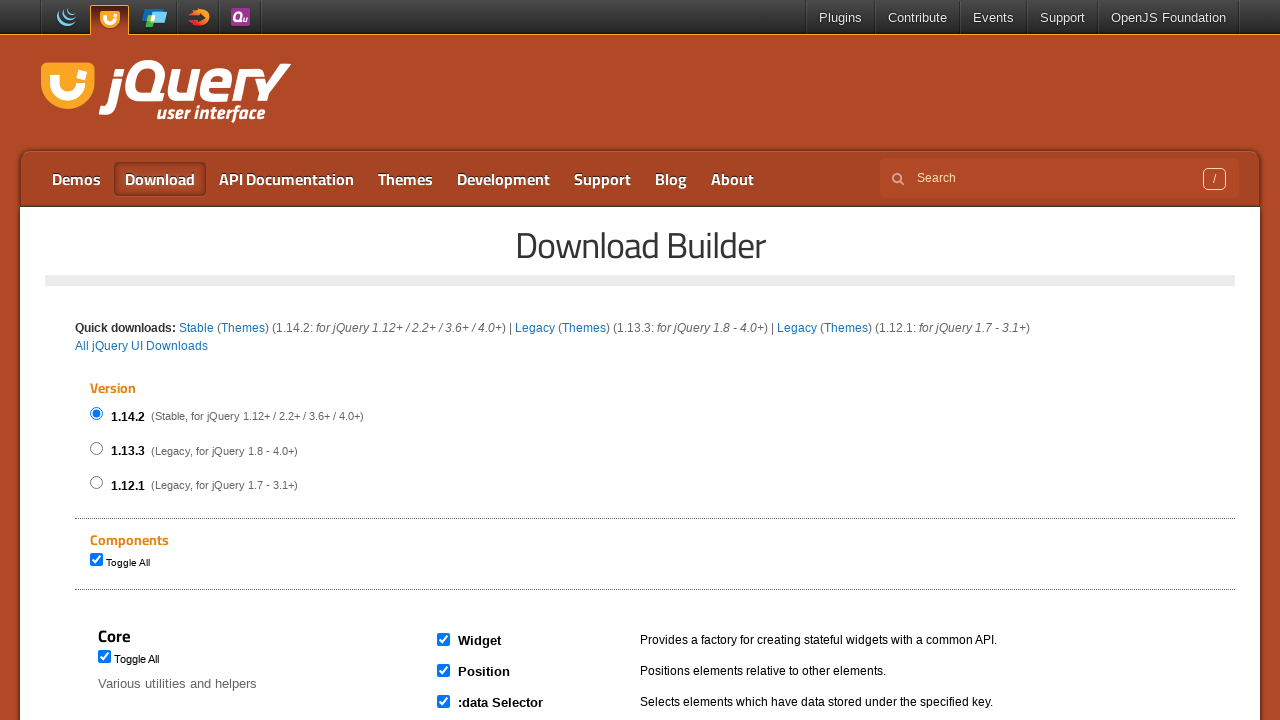

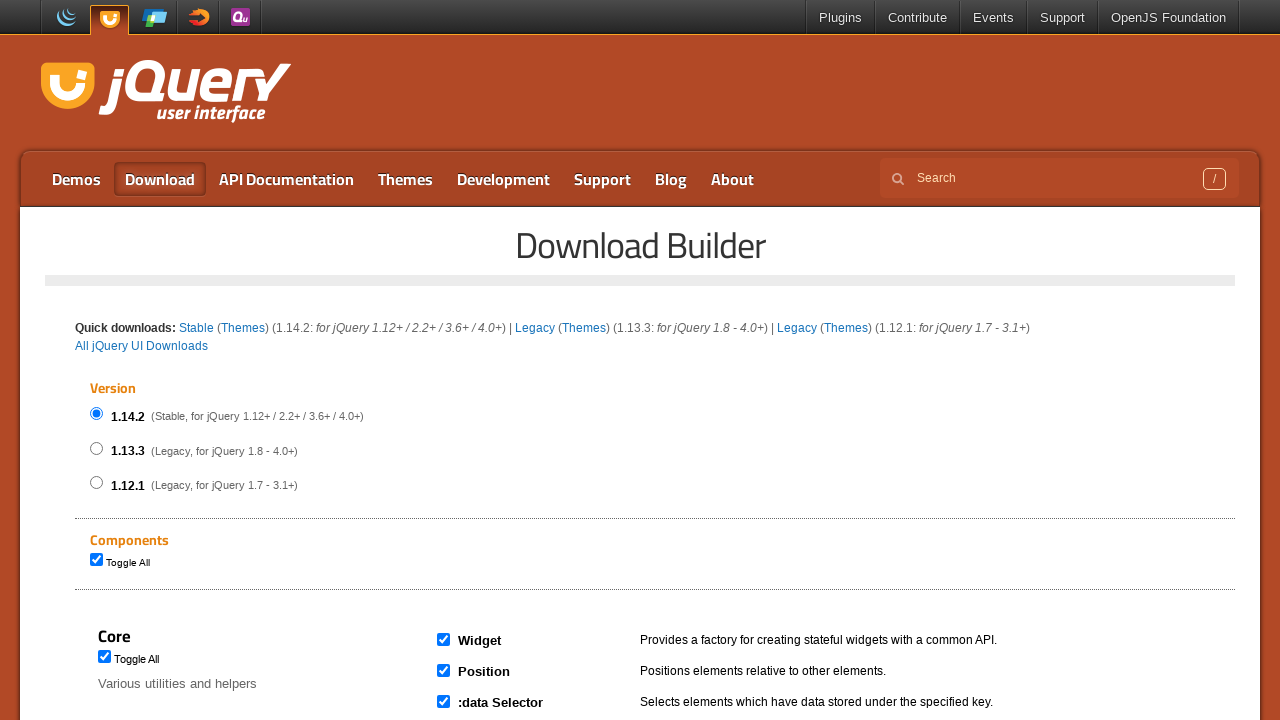